Navigates to the inputs page and clicks the Home link to verify navigation works correctly

Starting URL: https://practice.cydeo.com/inputs

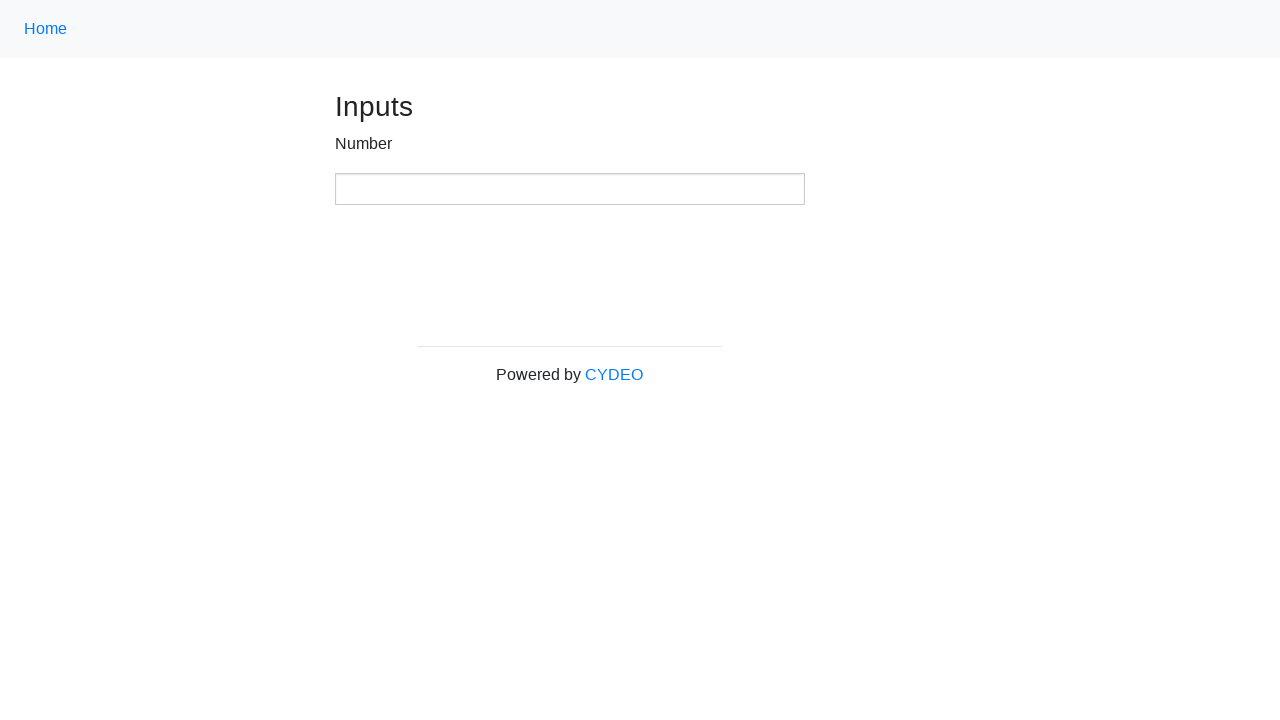

Clicked the Home link in navigation at (46, 29) on a.nav-link:has-text('Home')
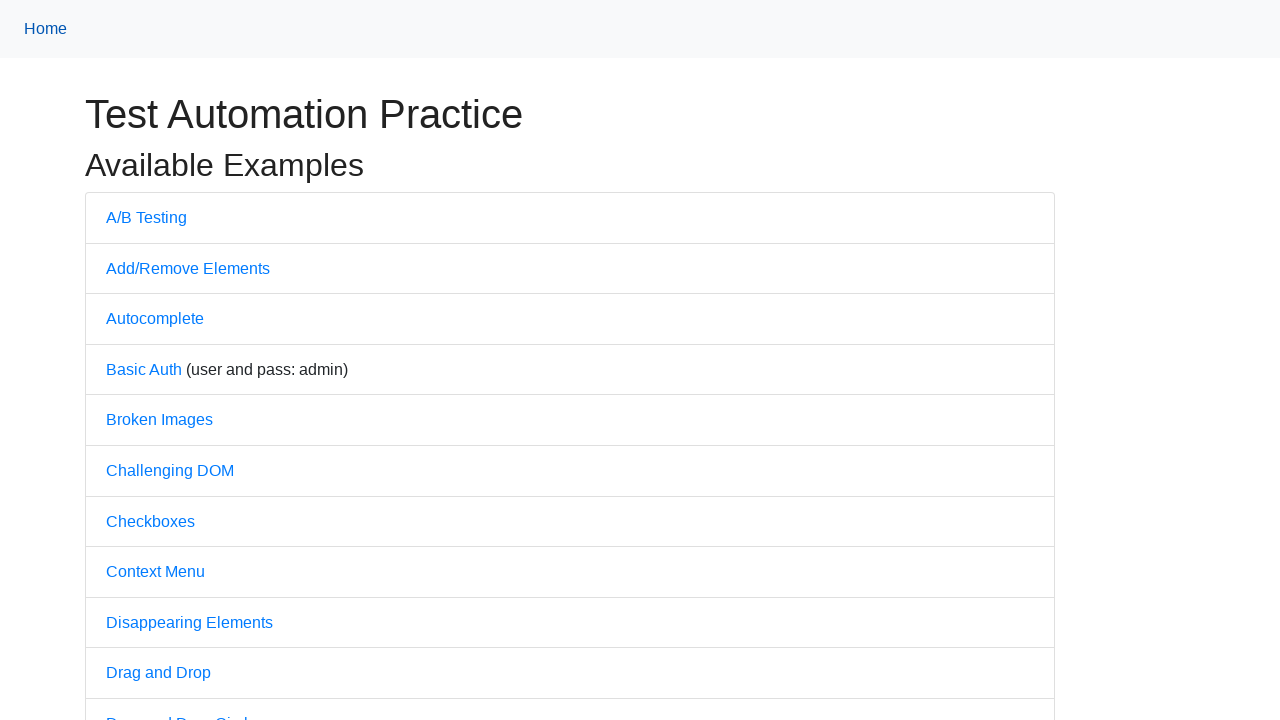

Verified page title is 'Practice' - navigation successful
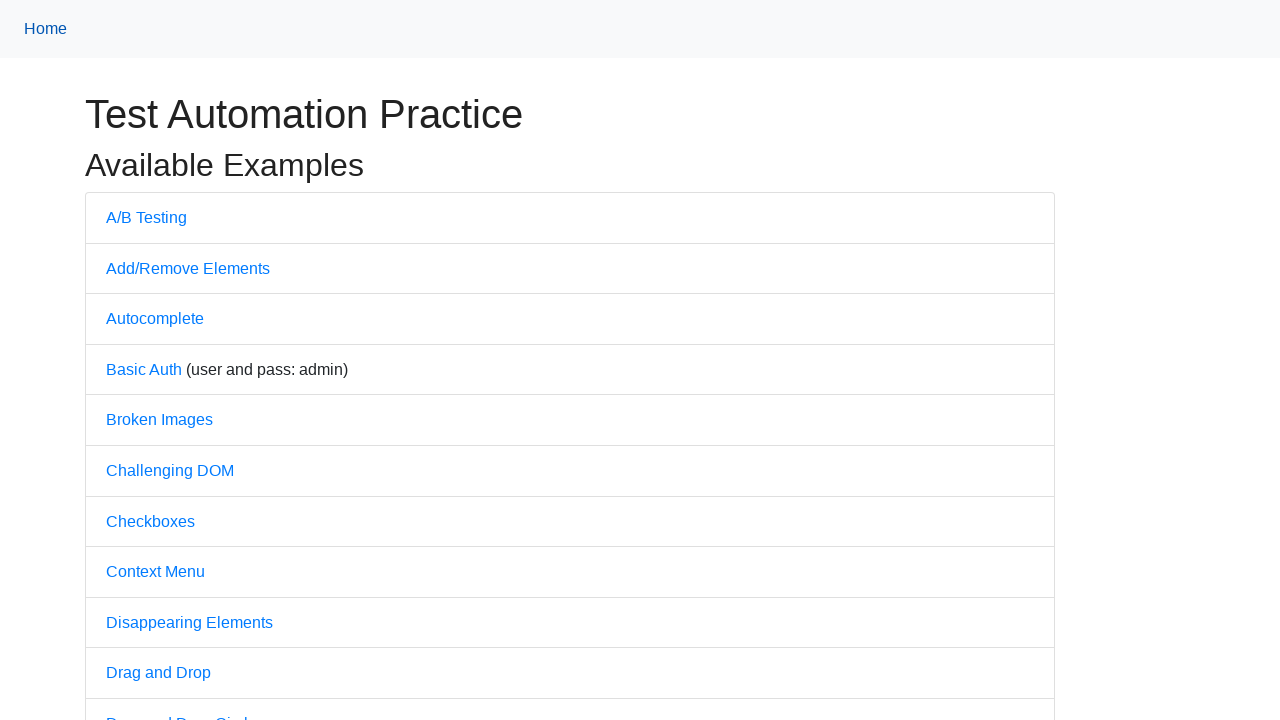

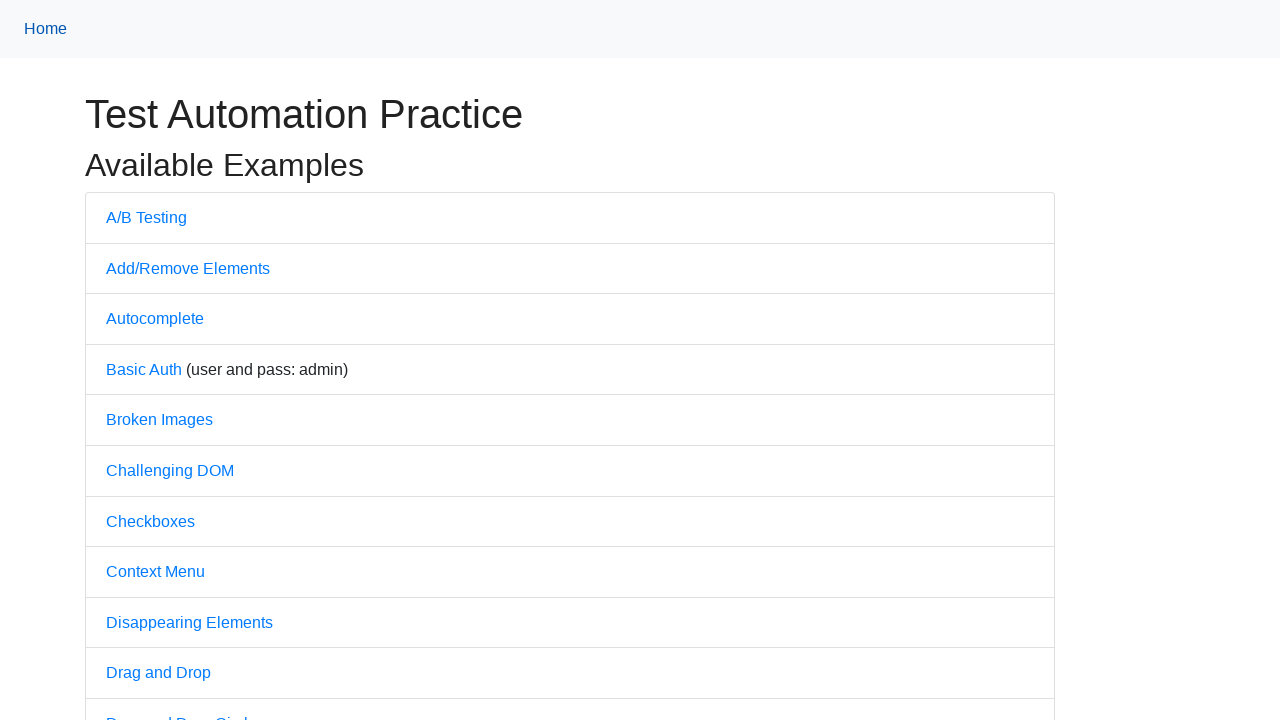